Tests iframe interaction by locating an iframe, clicking a navigation element within it, and reading text content

Starting URL: https://rahulshettyacademy.com/AutomationPractice/

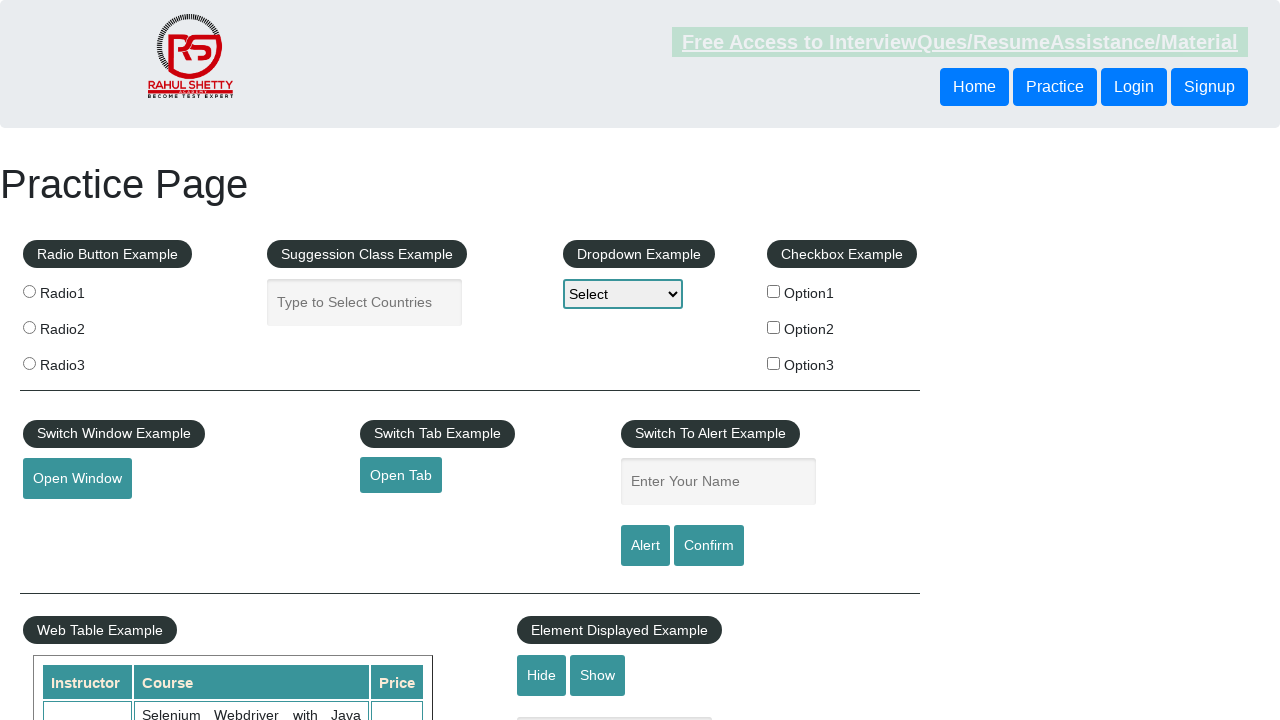

Located iframe with ID 'courses-iframe'
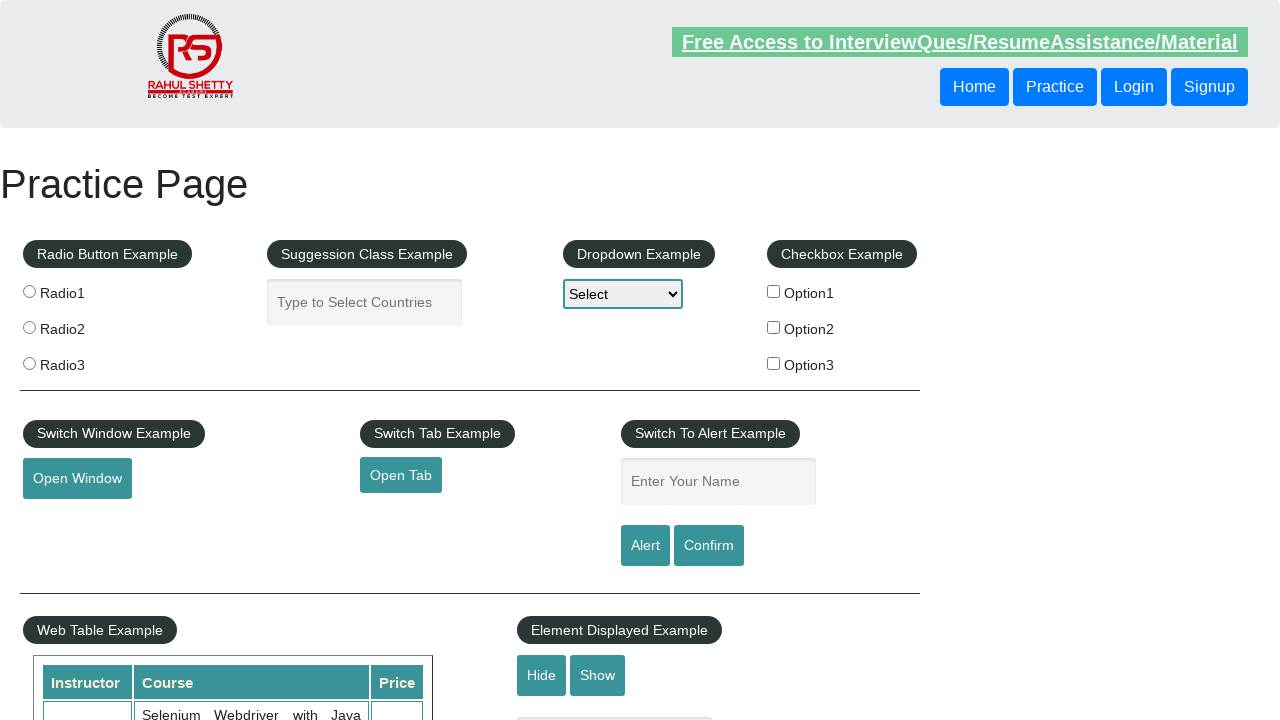

Clicked third navigation item within iframe at (307, 360) on #courses-iframe >> internal:control=enter-frame >> li:nth-of-type(3) > .new-navb
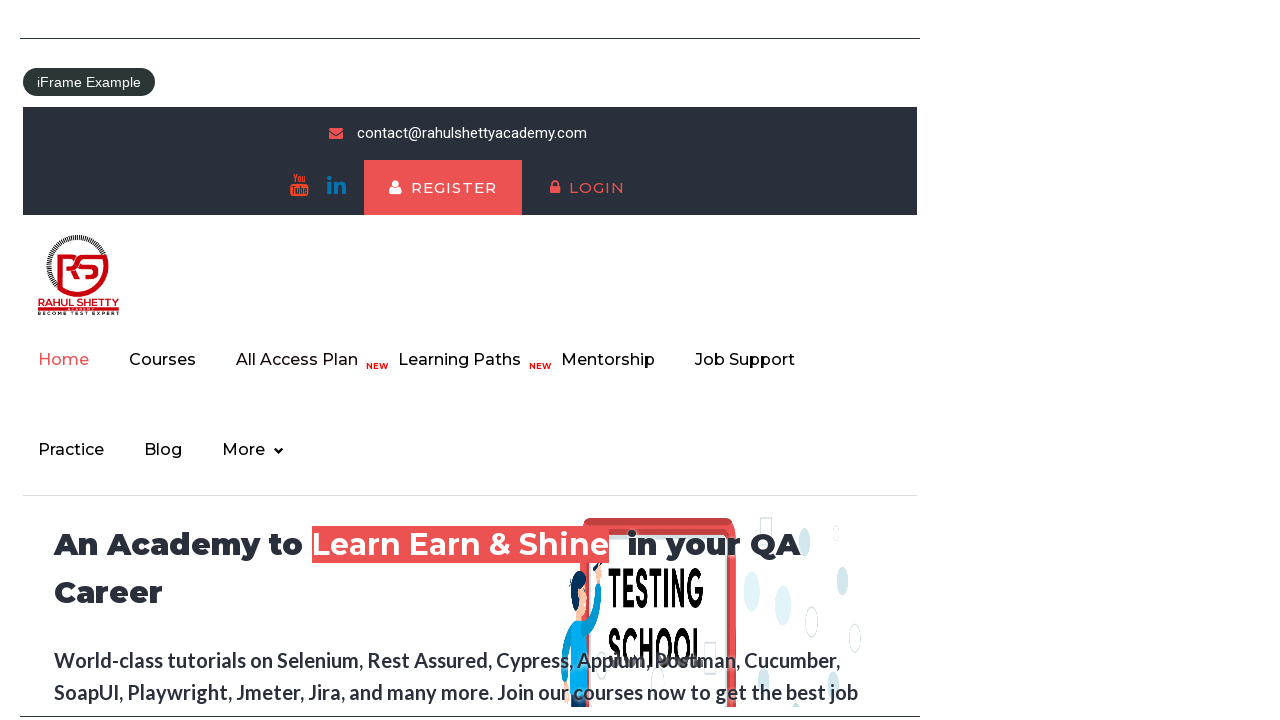

Text element with heading loaded within iframe
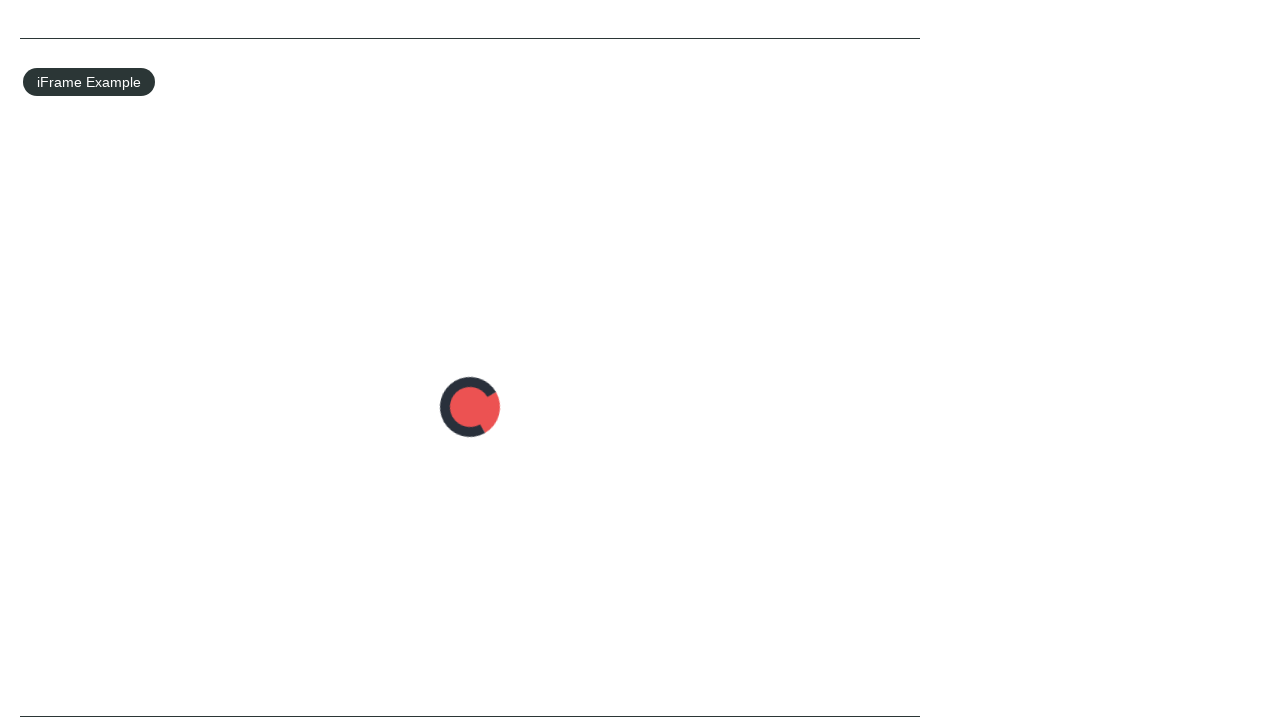

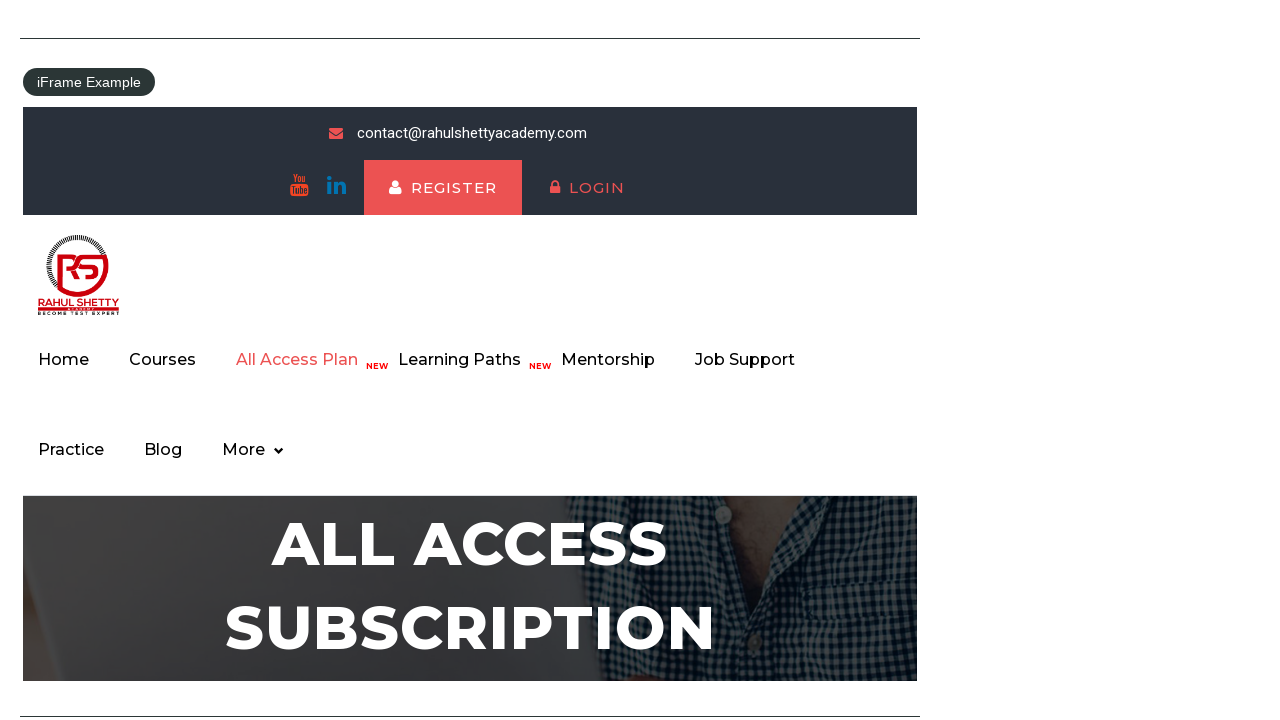